Tests double-click mouse action on the second hover element image

Starting URL: https://the-internet.herokuapp.com/hovers

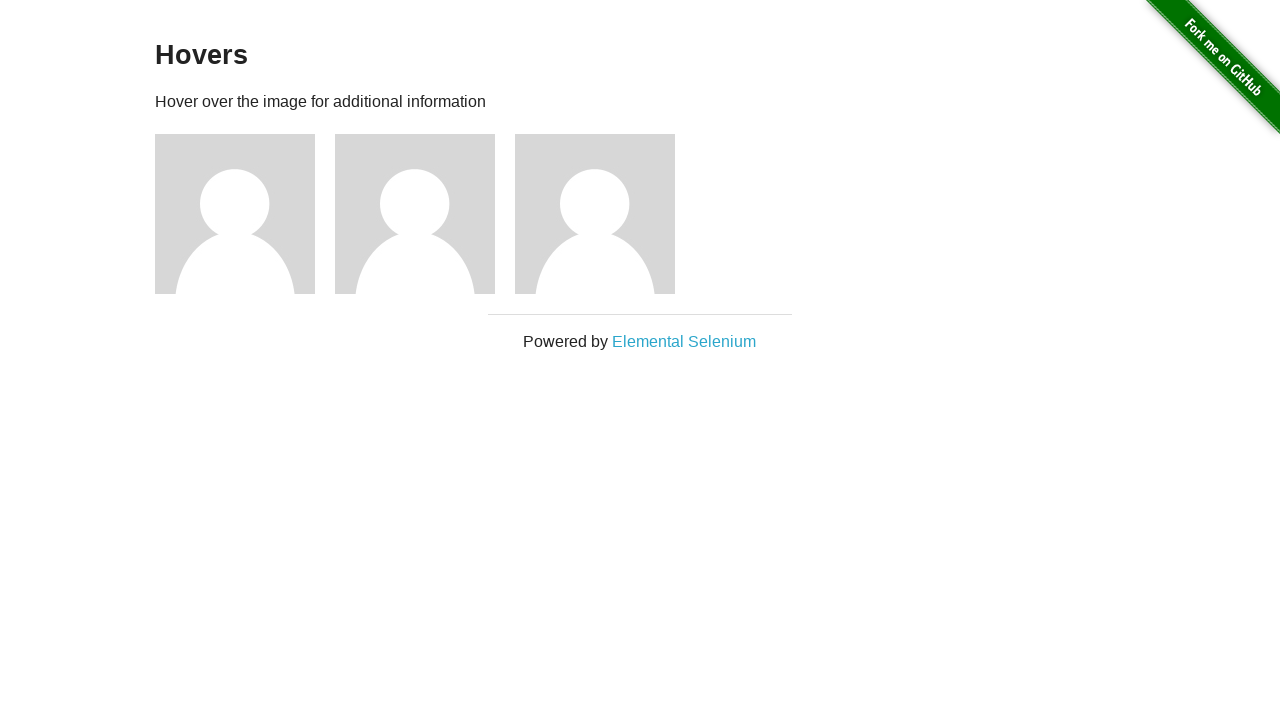

Located the second hover element image
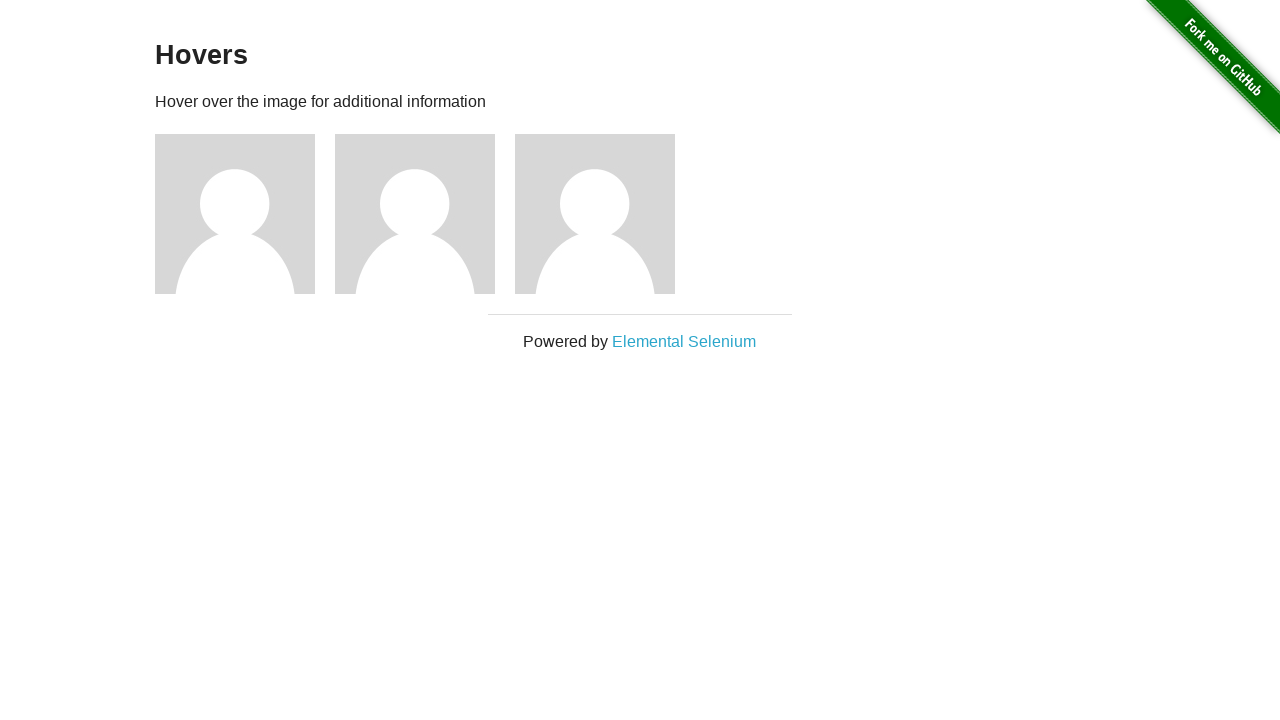

Performed double-click action on the second hover element image at (415, 214) on xpath=//div[@class='example']/div[2]/img
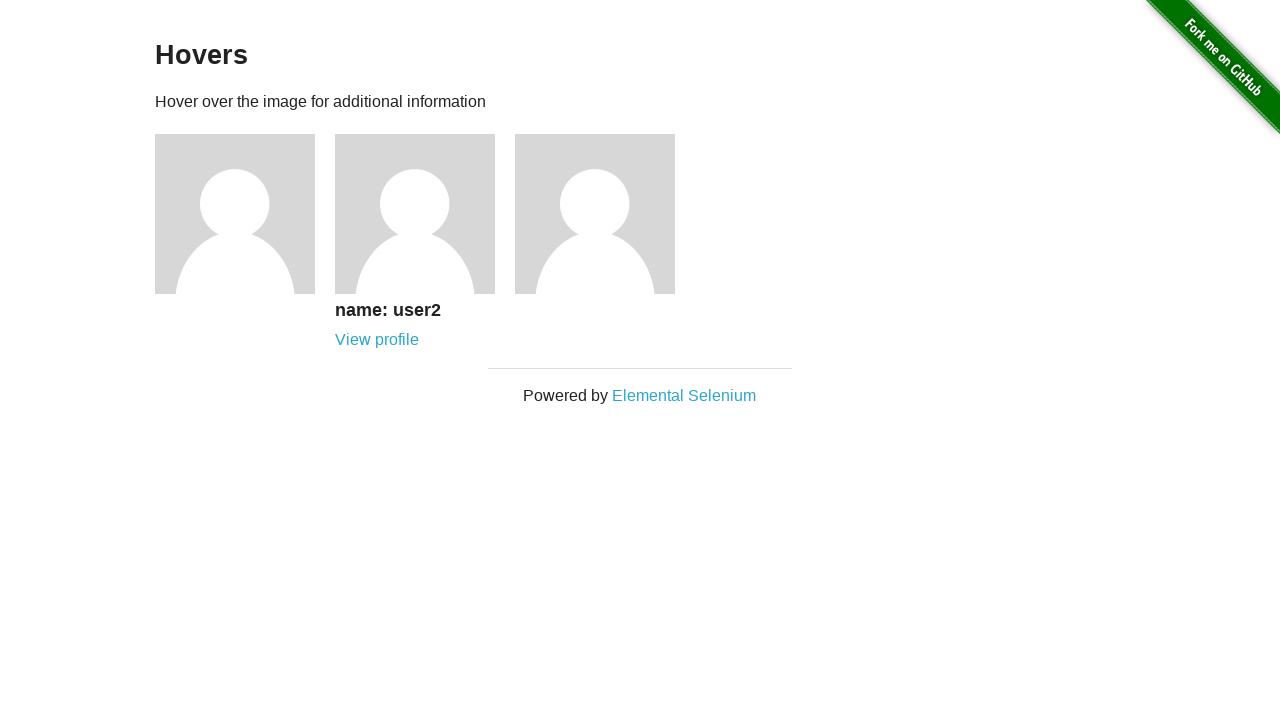

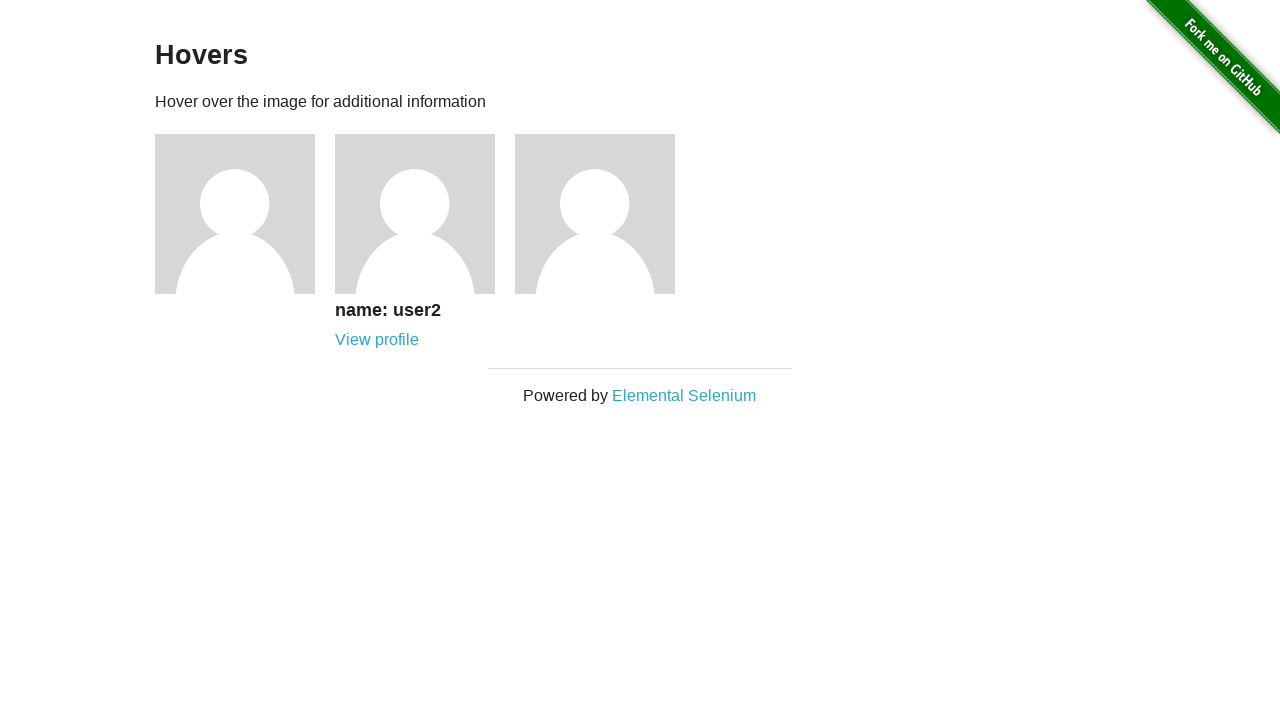